Types text into the username text box, retrieves the value, then clears the field and verifies it's empty

Starting URL: https://demoqa.com/text-box

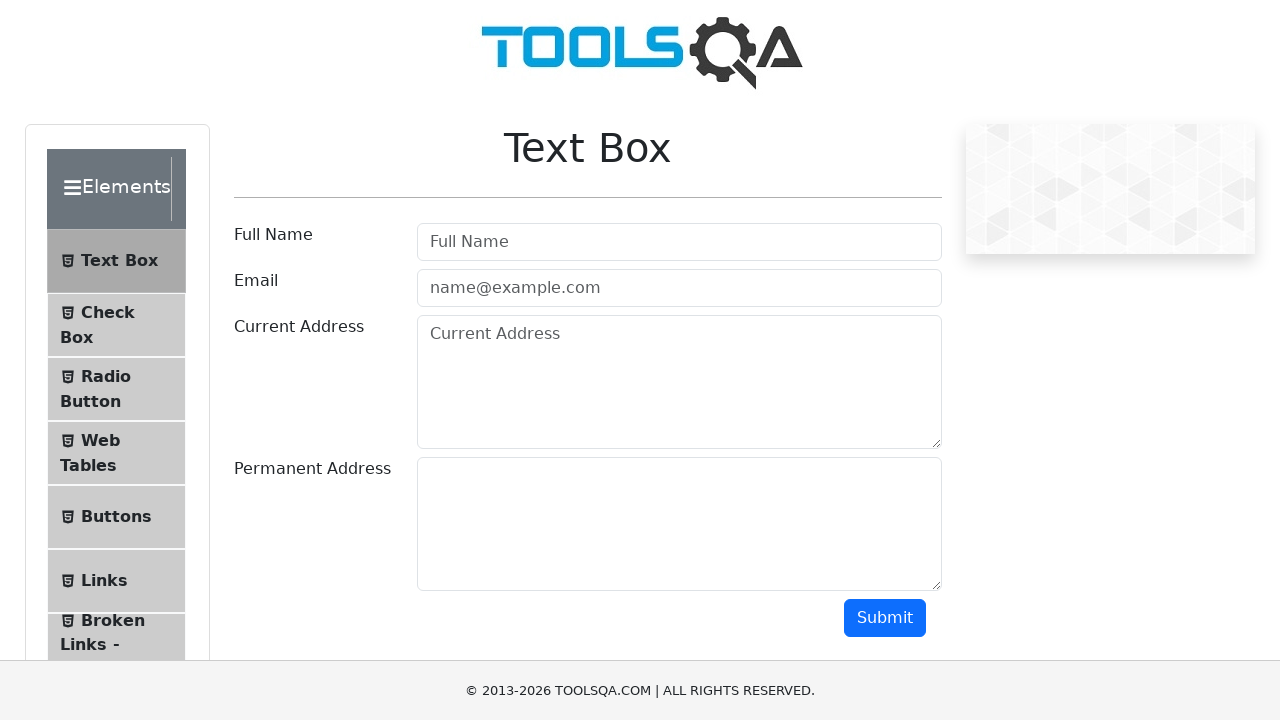

Typed 'Practice' into username text box on #userName
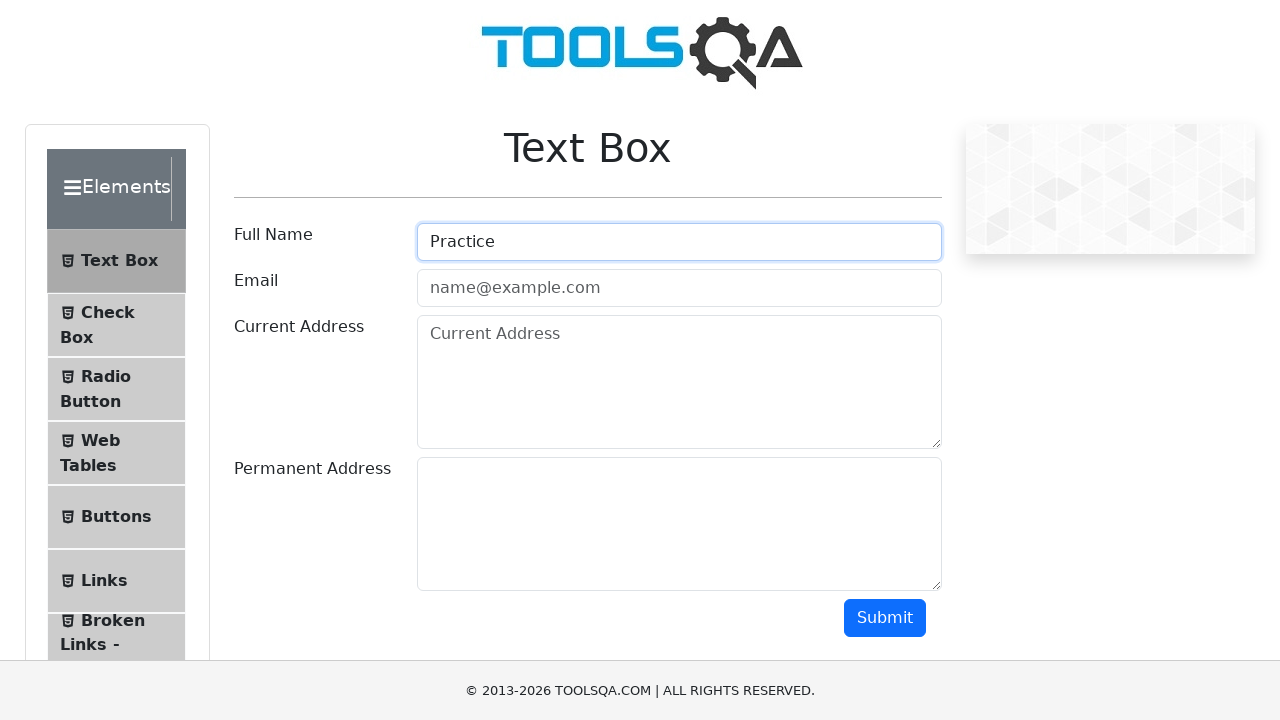

Retrieved text value from username field: 'Practice'
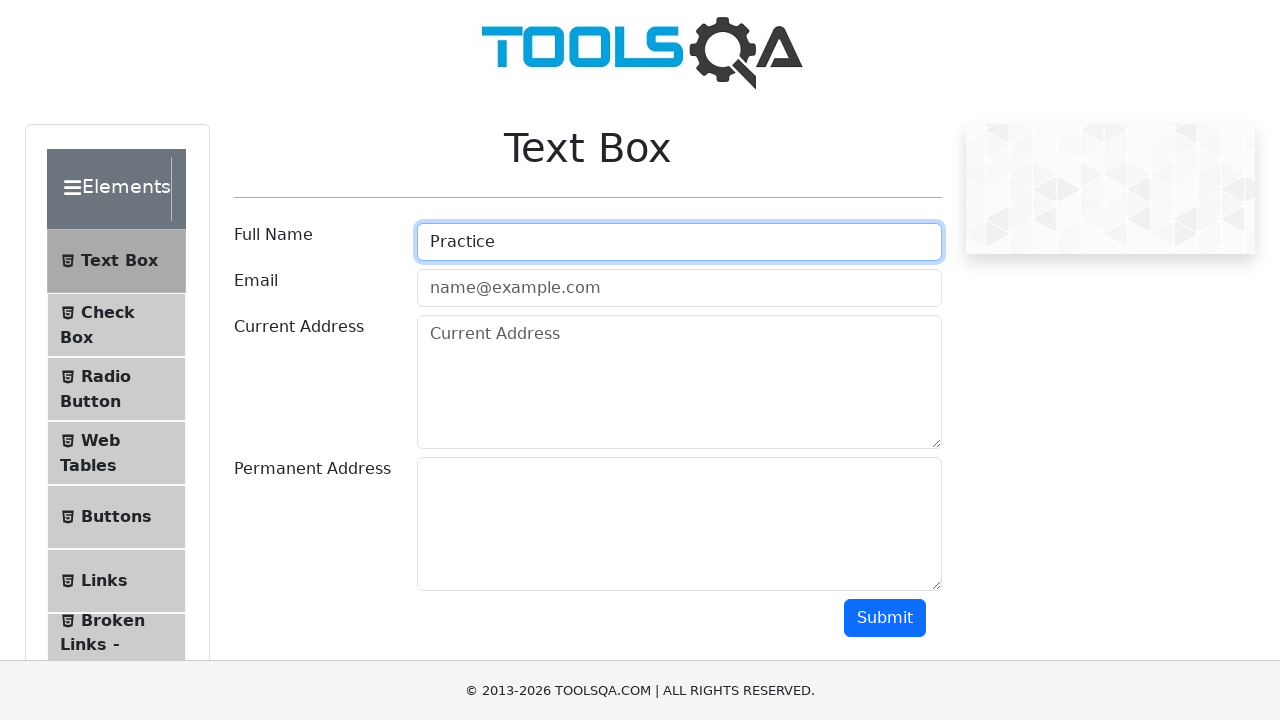

Cleared the username text box on #userName
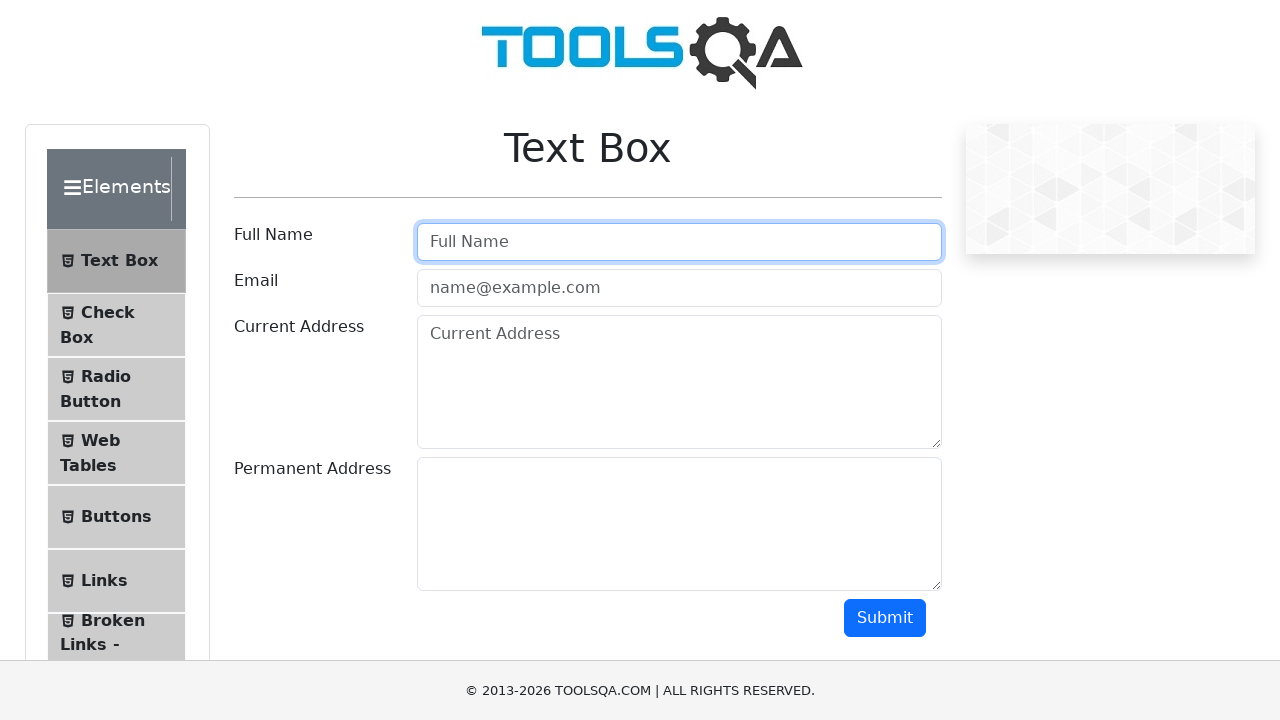

Verified username field is empty after clearing: ''
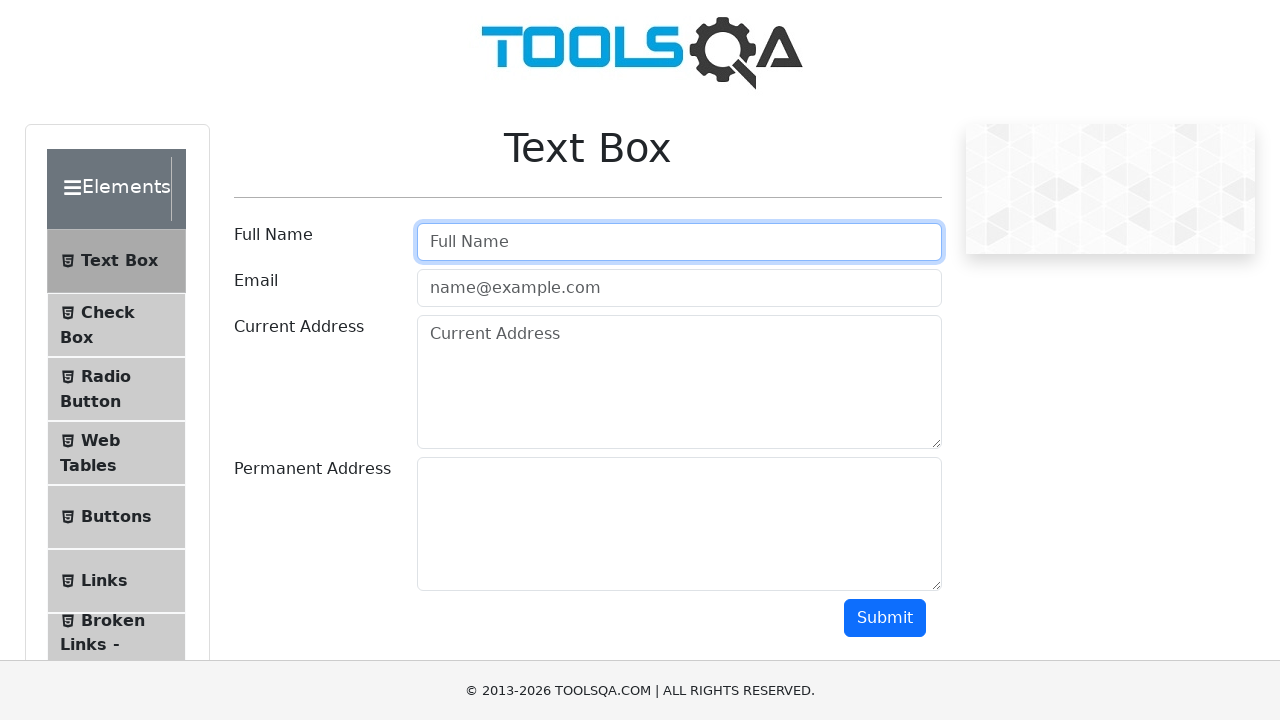

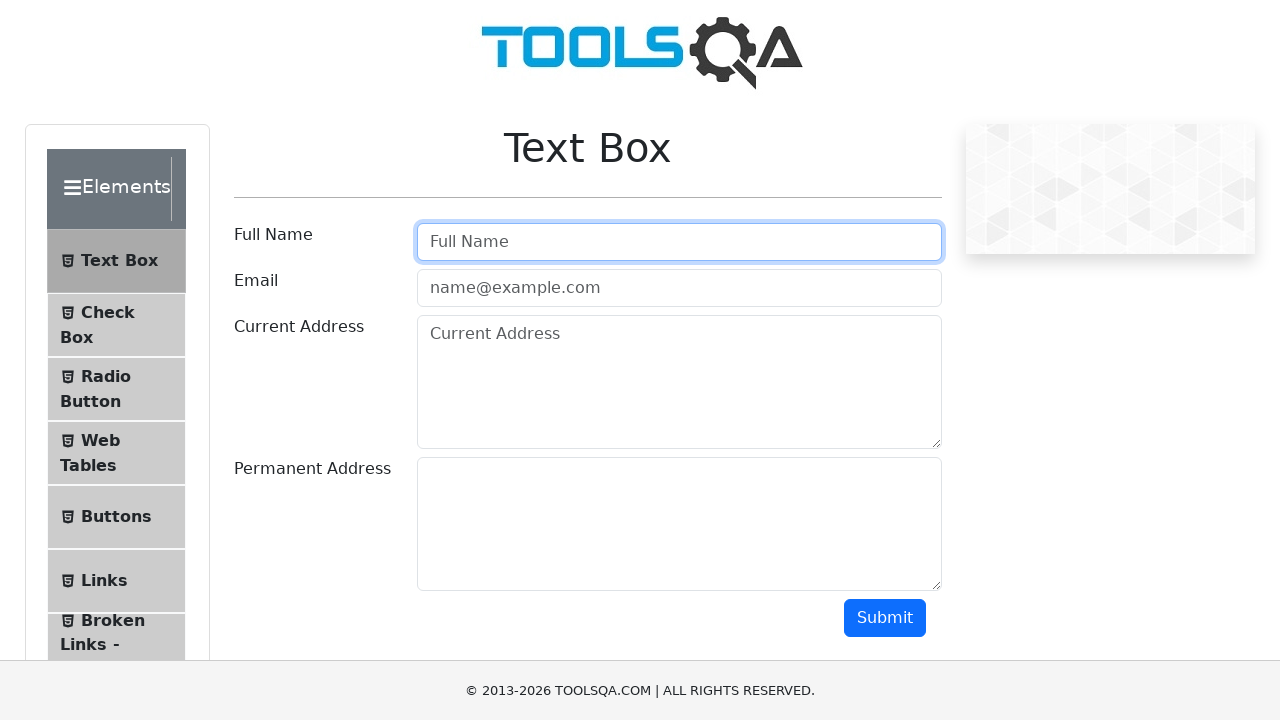